Tests that the AngularJS homepage loads and the name input field is displayed

Starting URL: http://www.angularjs.org

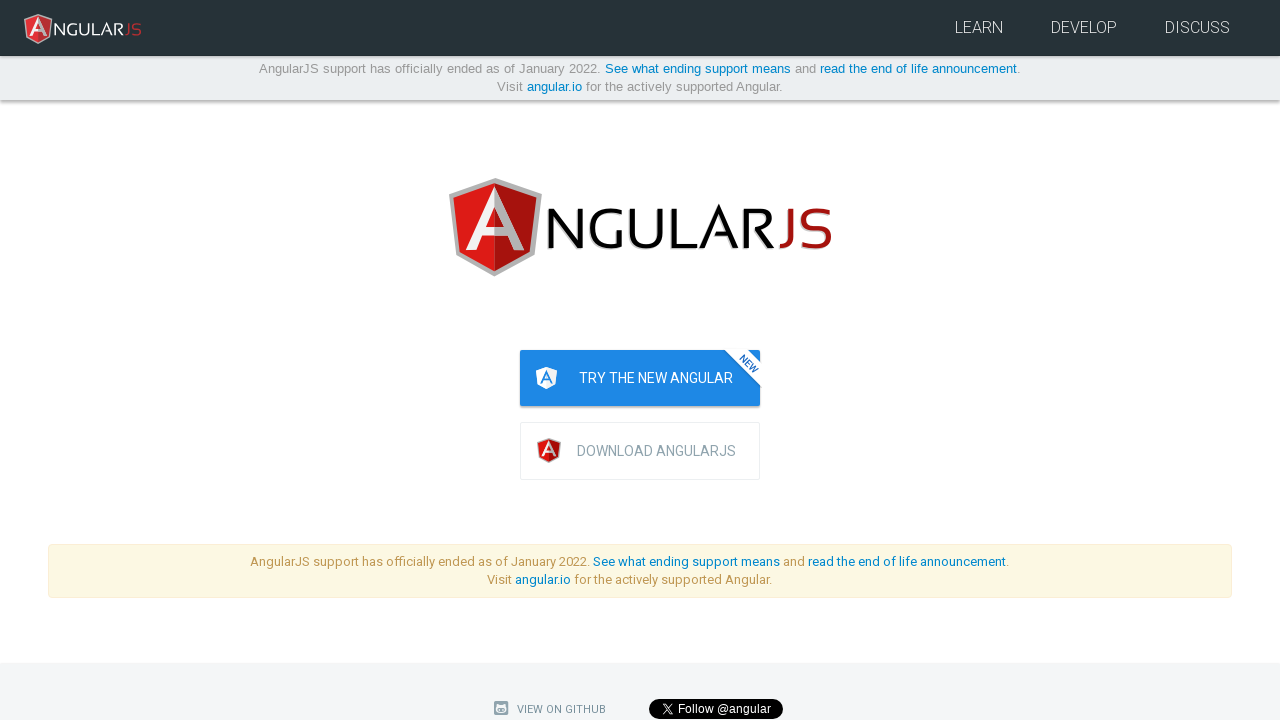

Navigated to AngularJS homepage
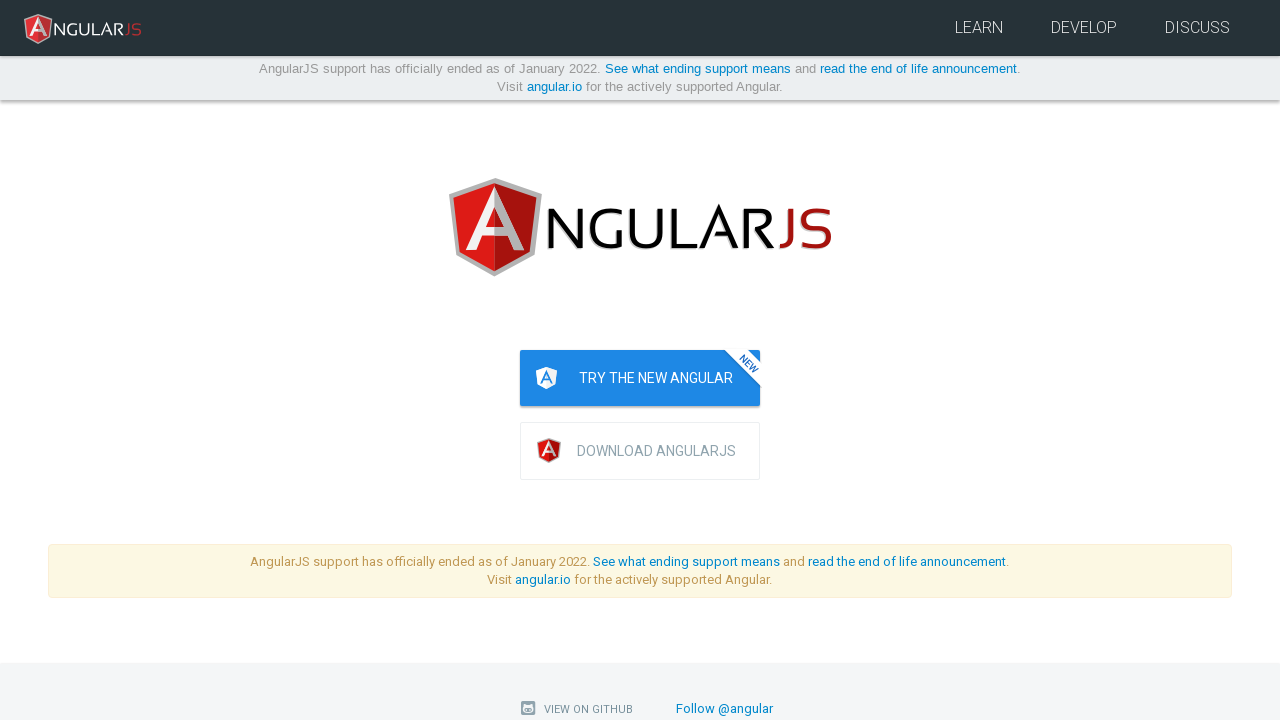

Wait for Angular app to load and name input field became visible
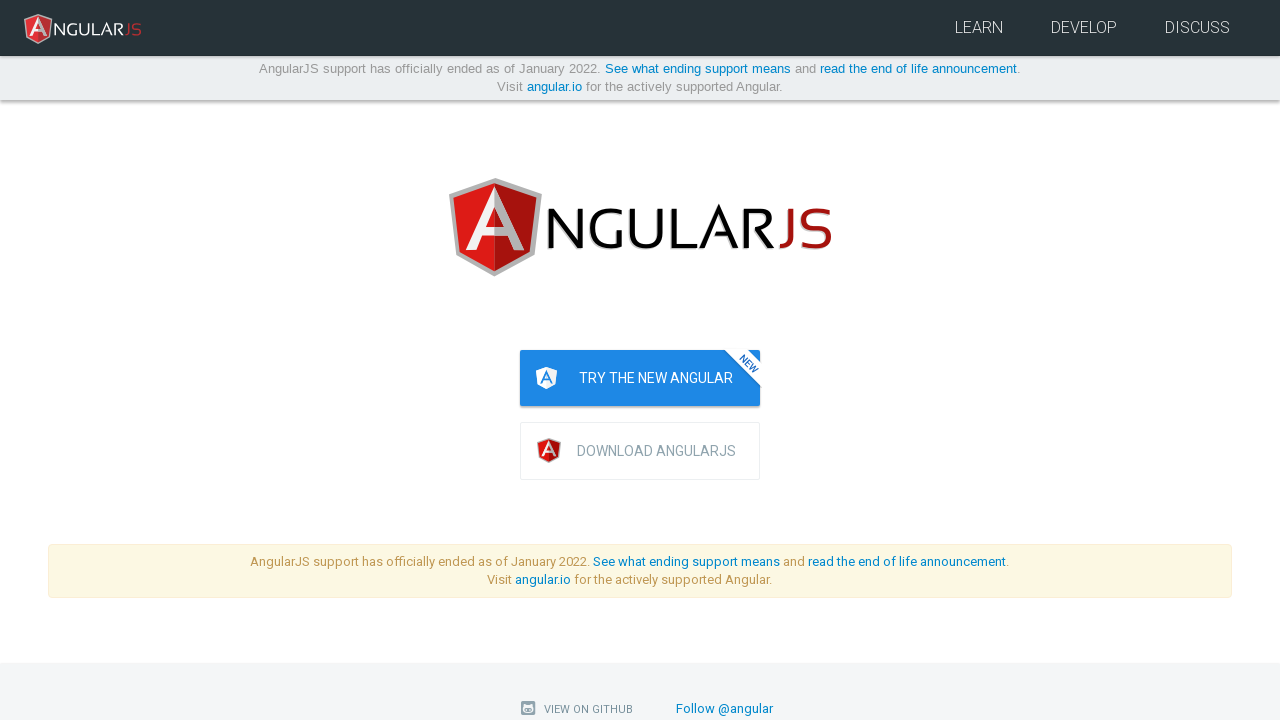

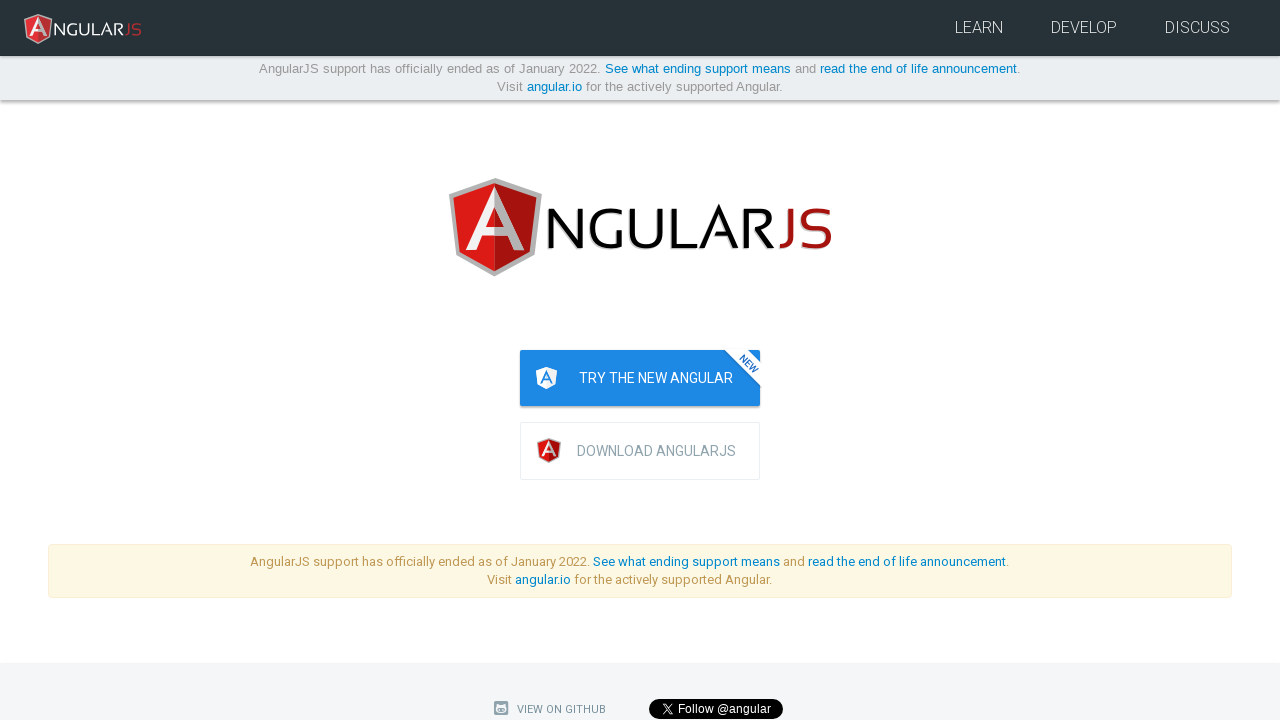